Tests drag and drop functionality by dragging an element and dropping it onto a target

Starting URL: http://jqueryui.com/droppable

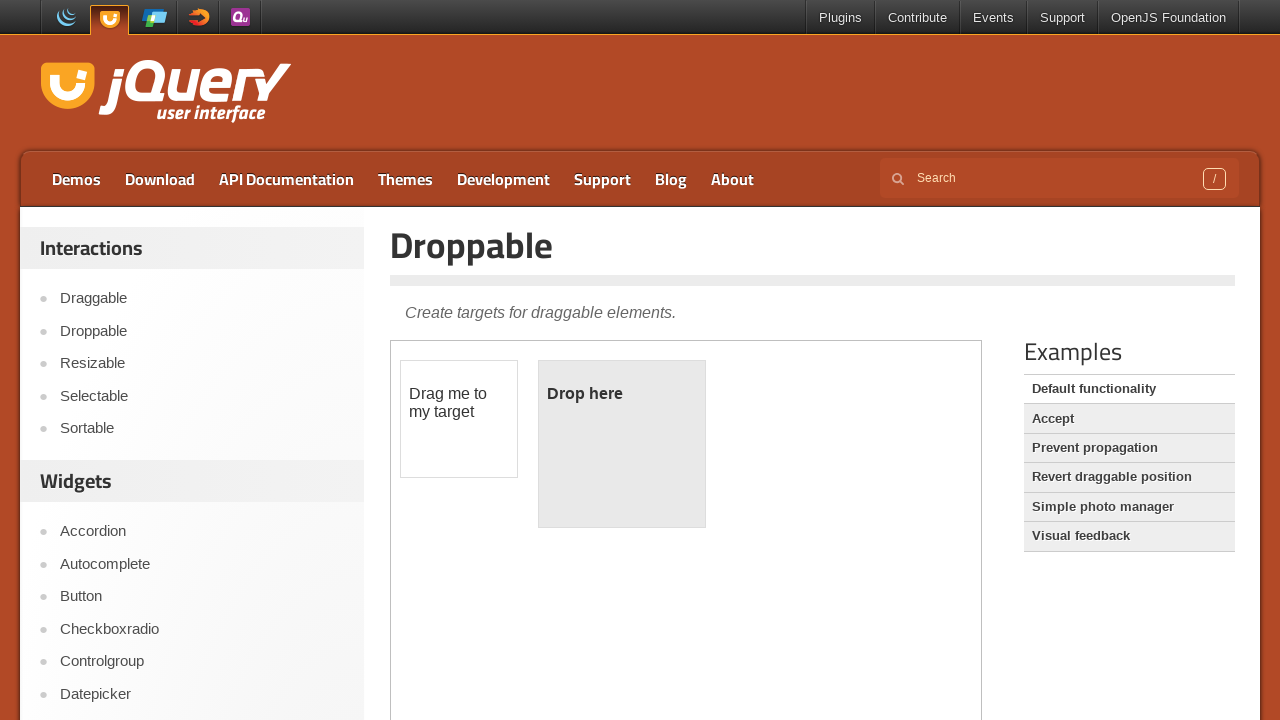

Navigated to jQuery UI droppable demo page
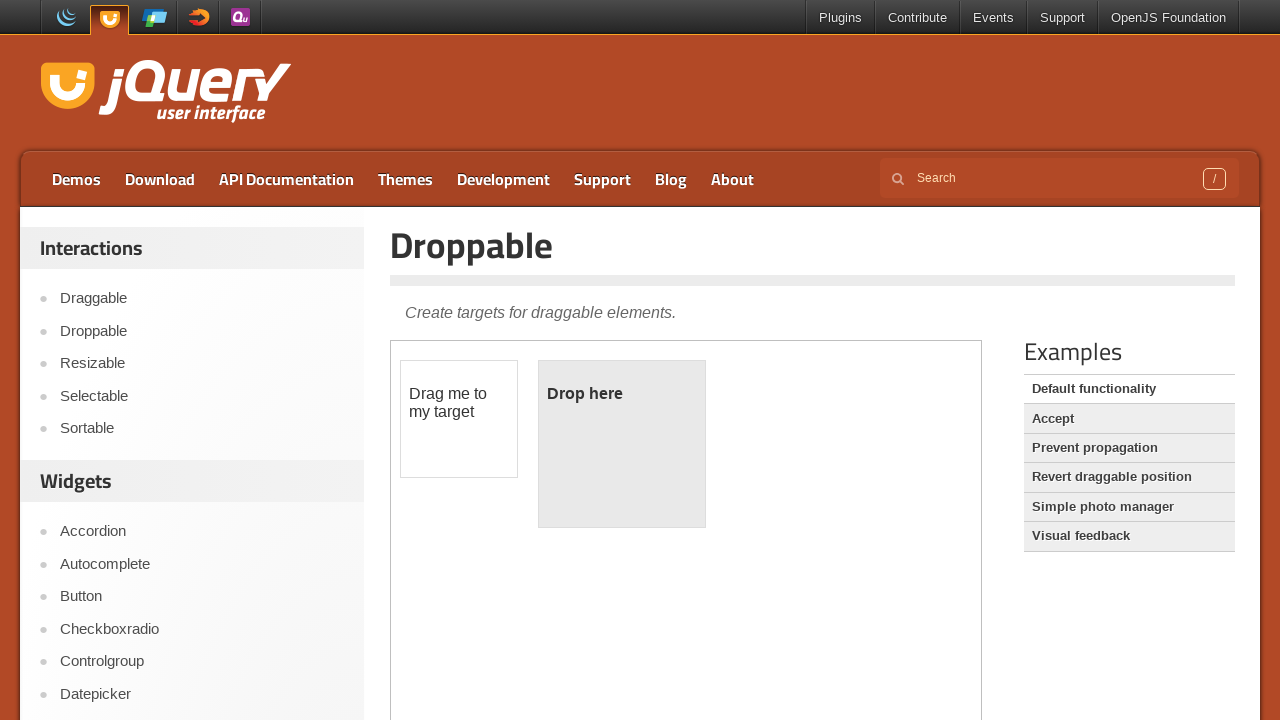

Located and selected the iframe containing the droppable demo
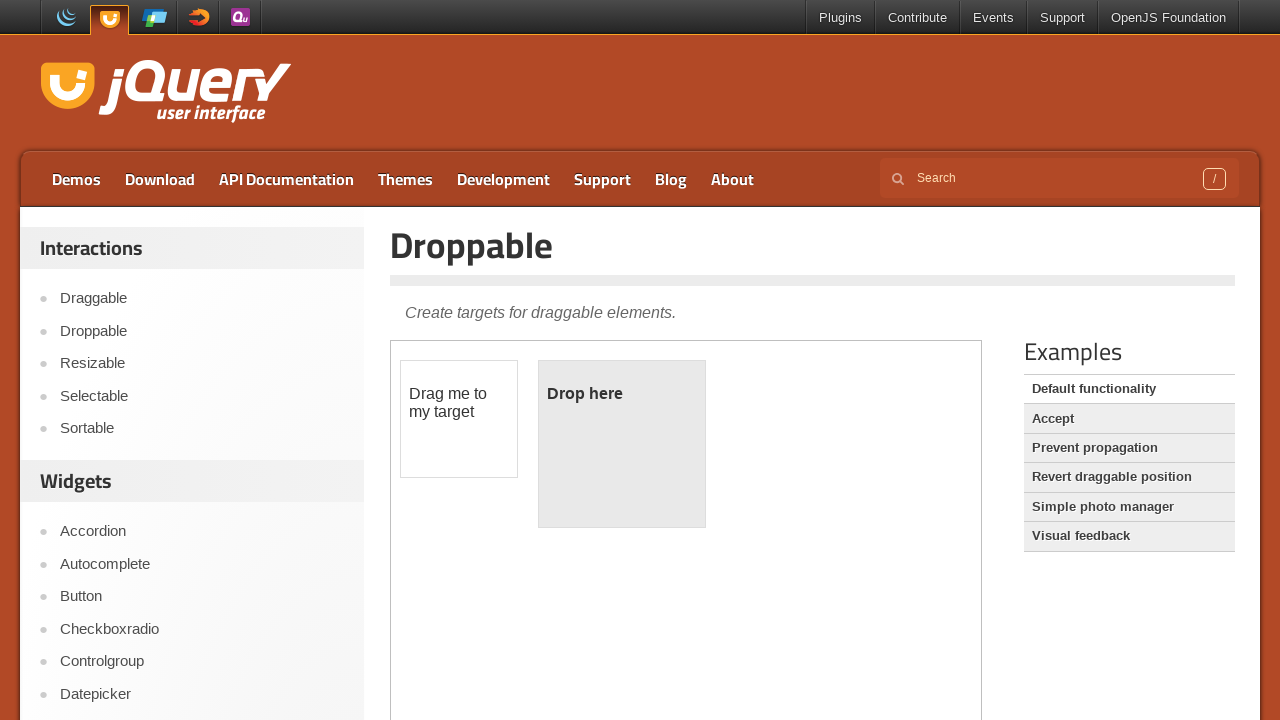

Dragged the draggable element and dropped it onto the droppable target at (622, 444)
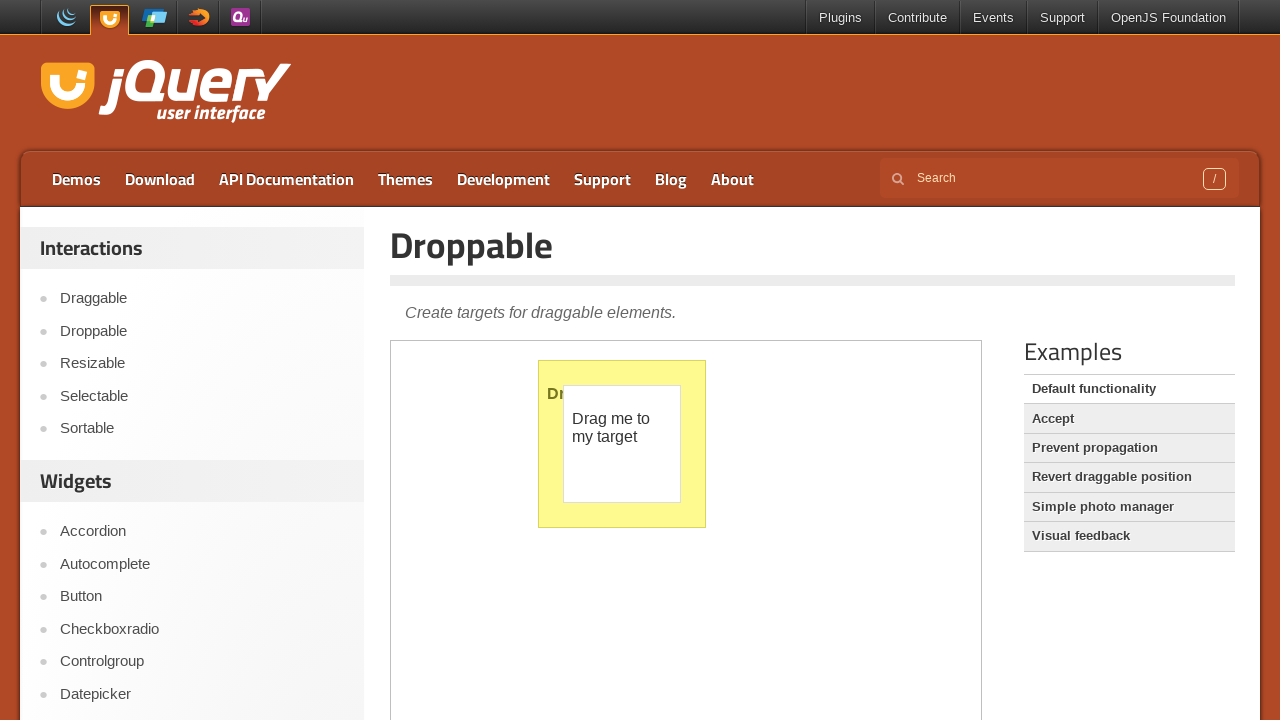

Verified that the droppable element's text updated after successful drop
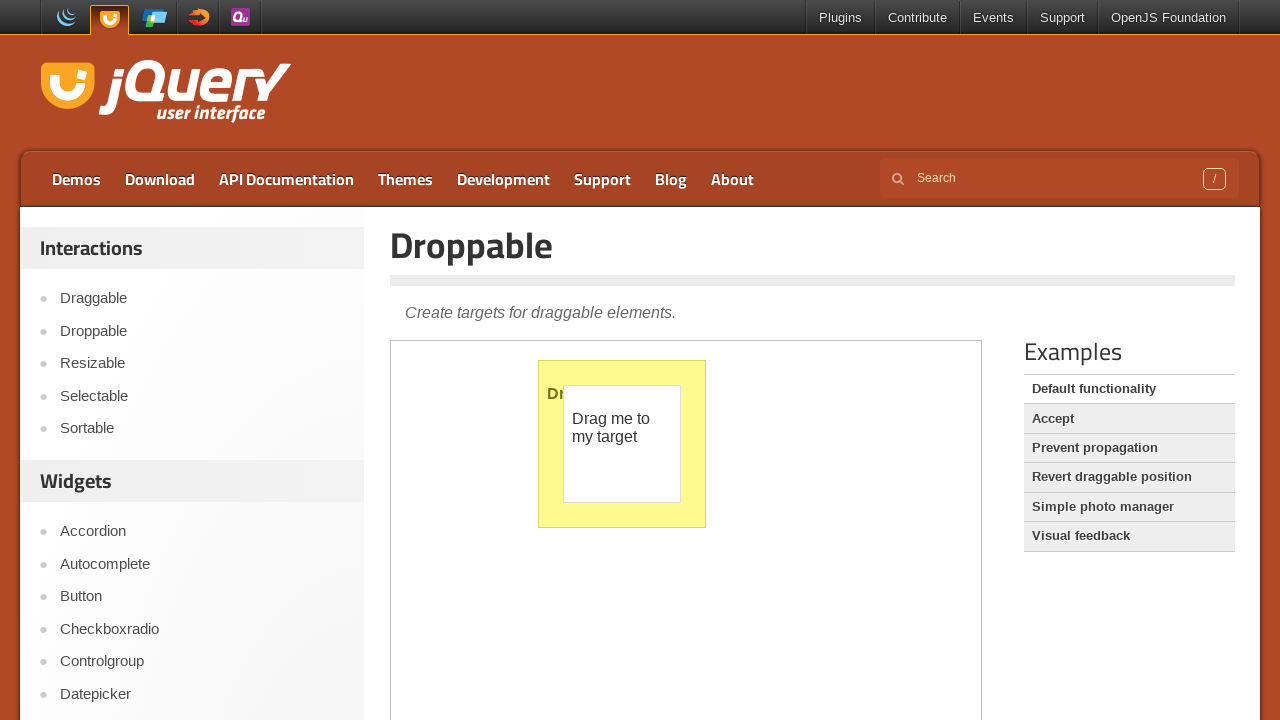

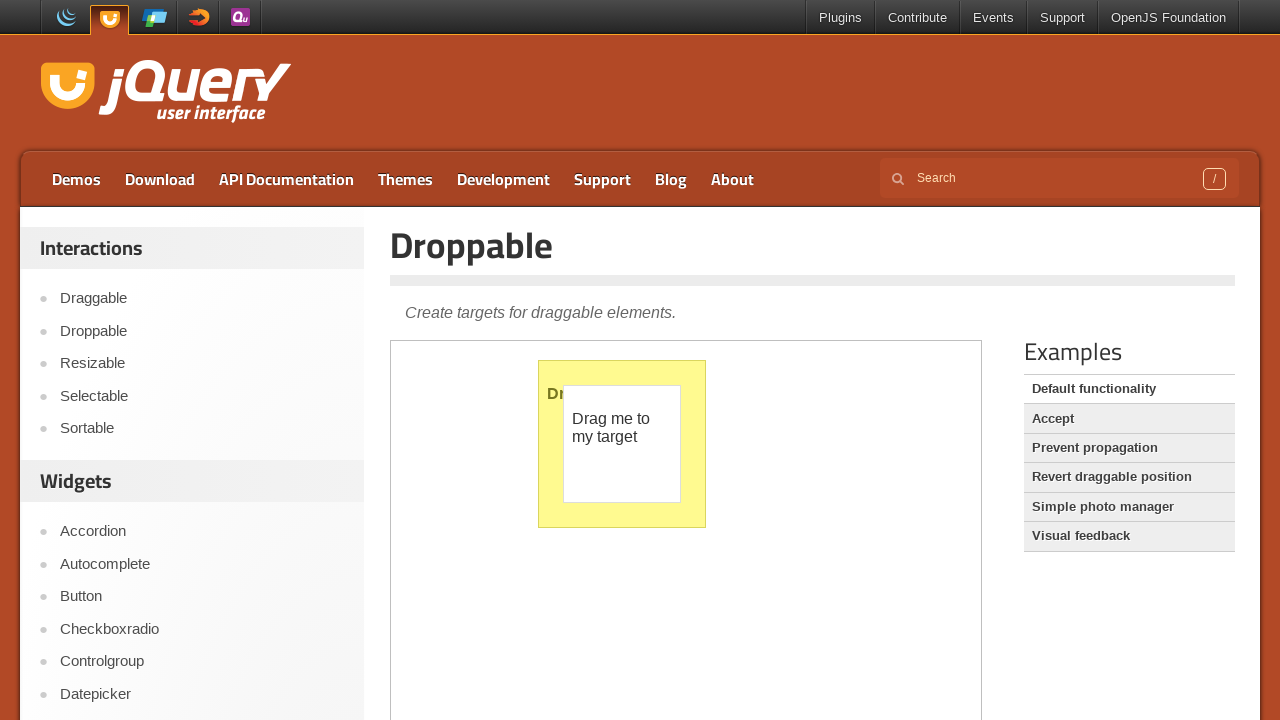